Clicks on link "3" to navigate to the third page and verifies that the page body contains "Excepteur sint" text

Starting URL: https://bonigarcia.dev/selenium-webdriver-java/navigation1.html

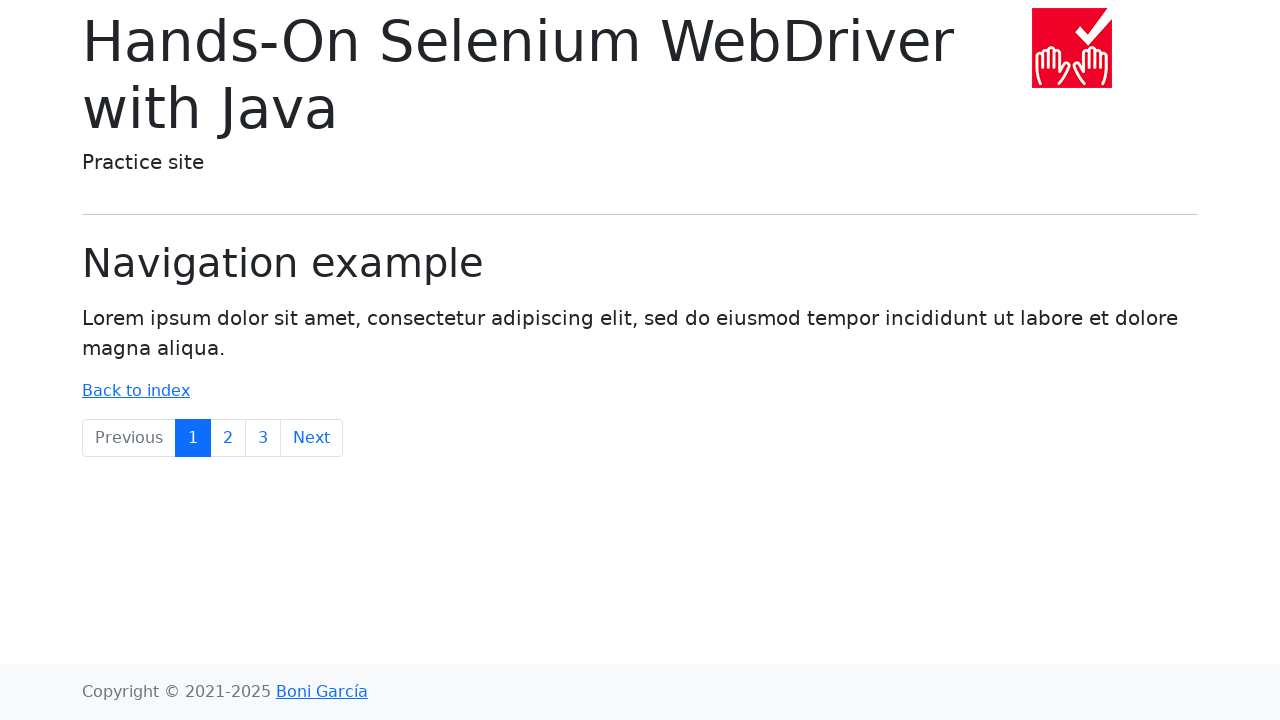

Navigated to https://bonigarcia.dev/selenium-webdriver-java/navigation1.html
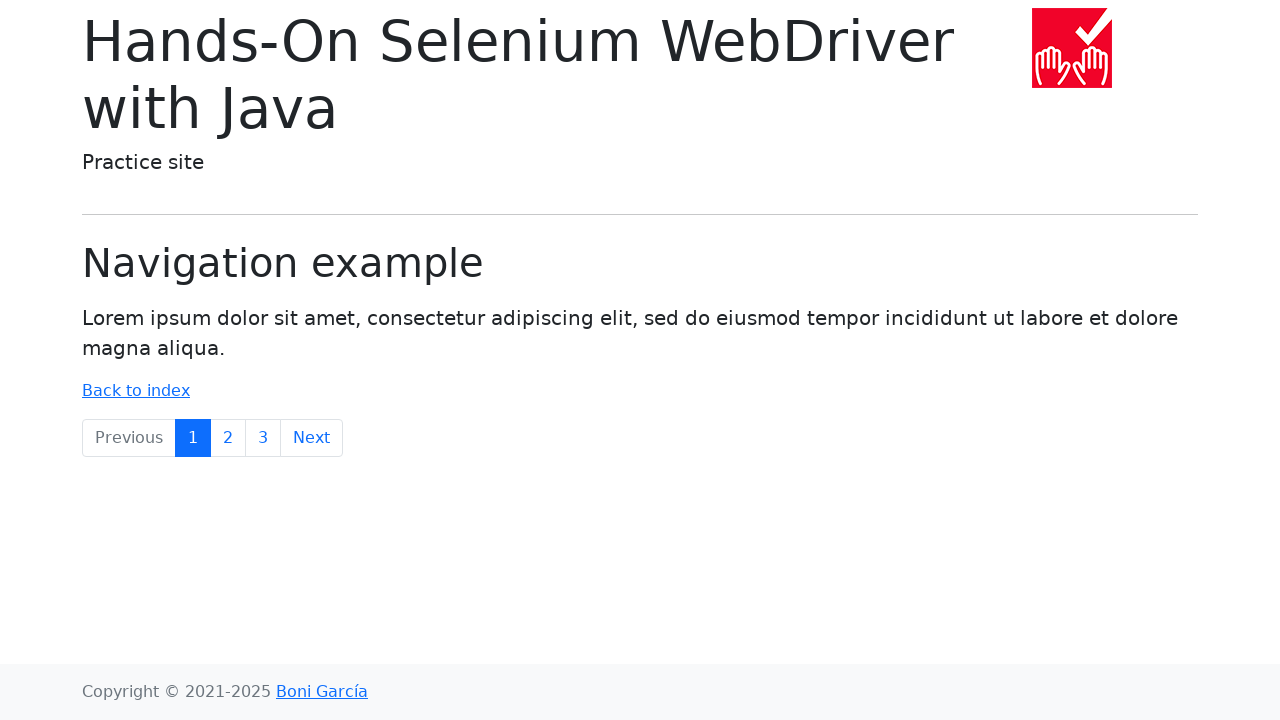

Clicked on link '3' to navigate to the third page at (263, 438) on text=3
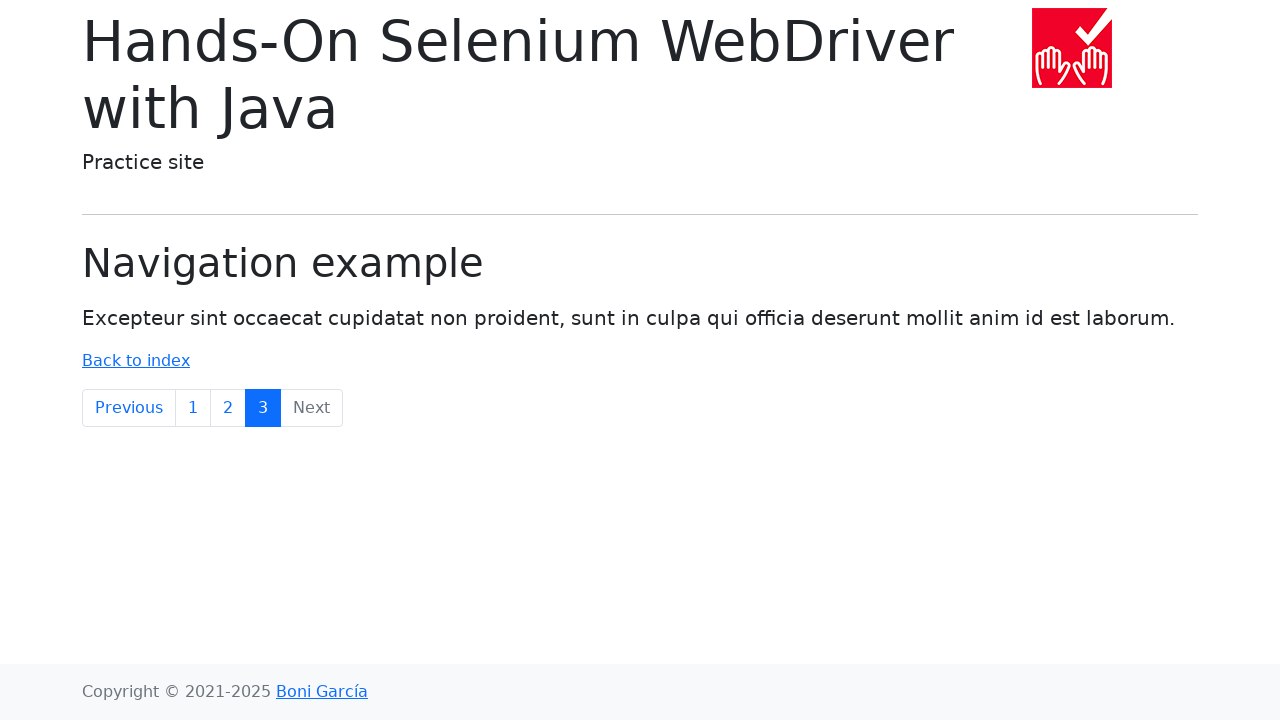

Retrieved text content from page body
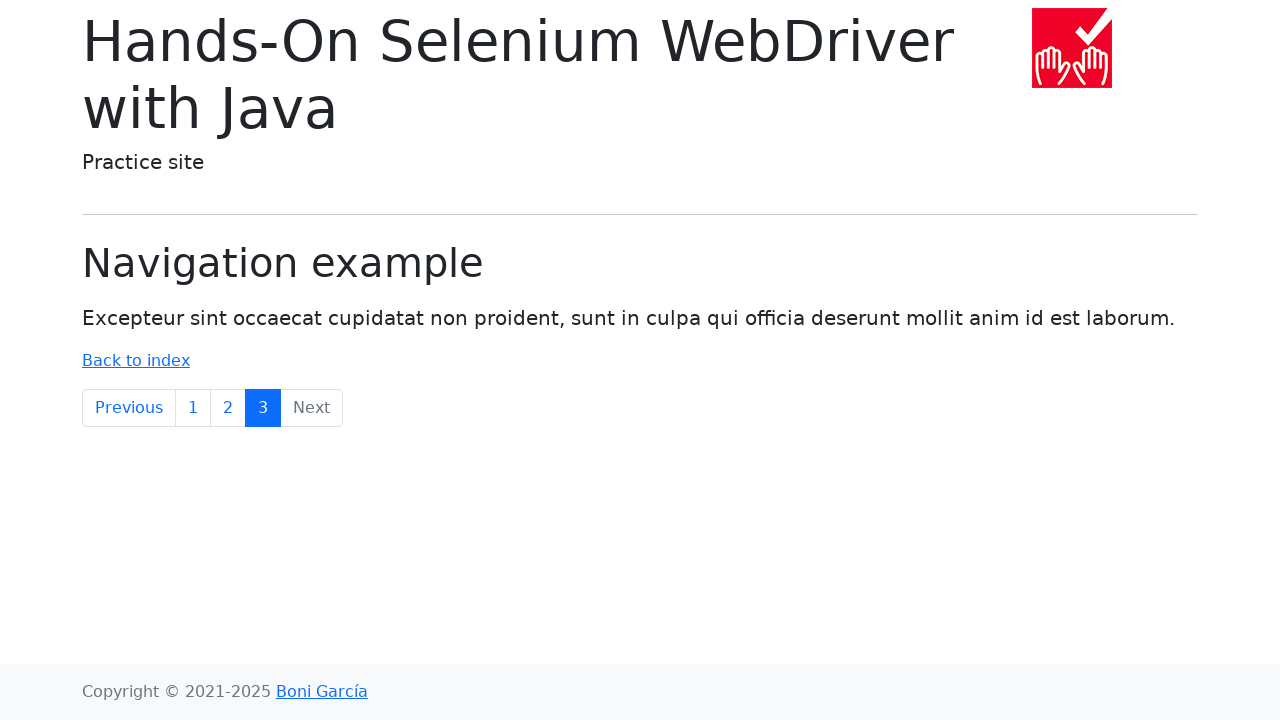

Verified that page body contains 'Excepteur sint' text
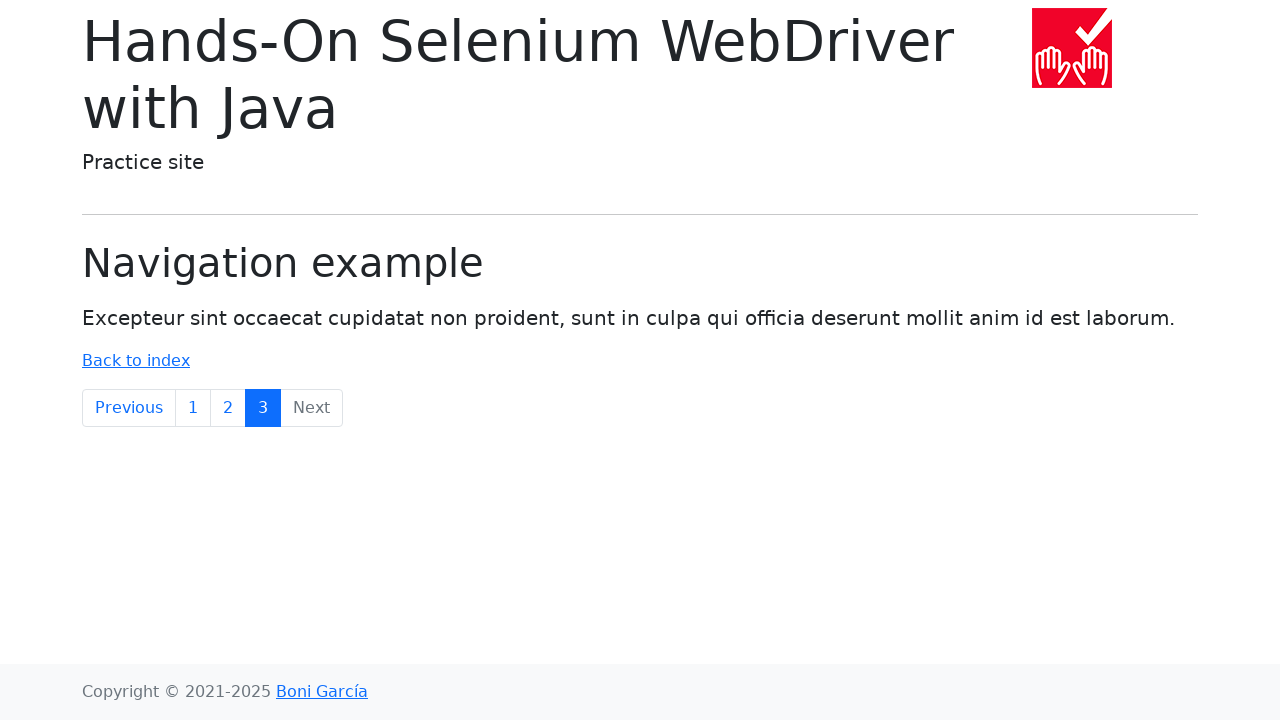

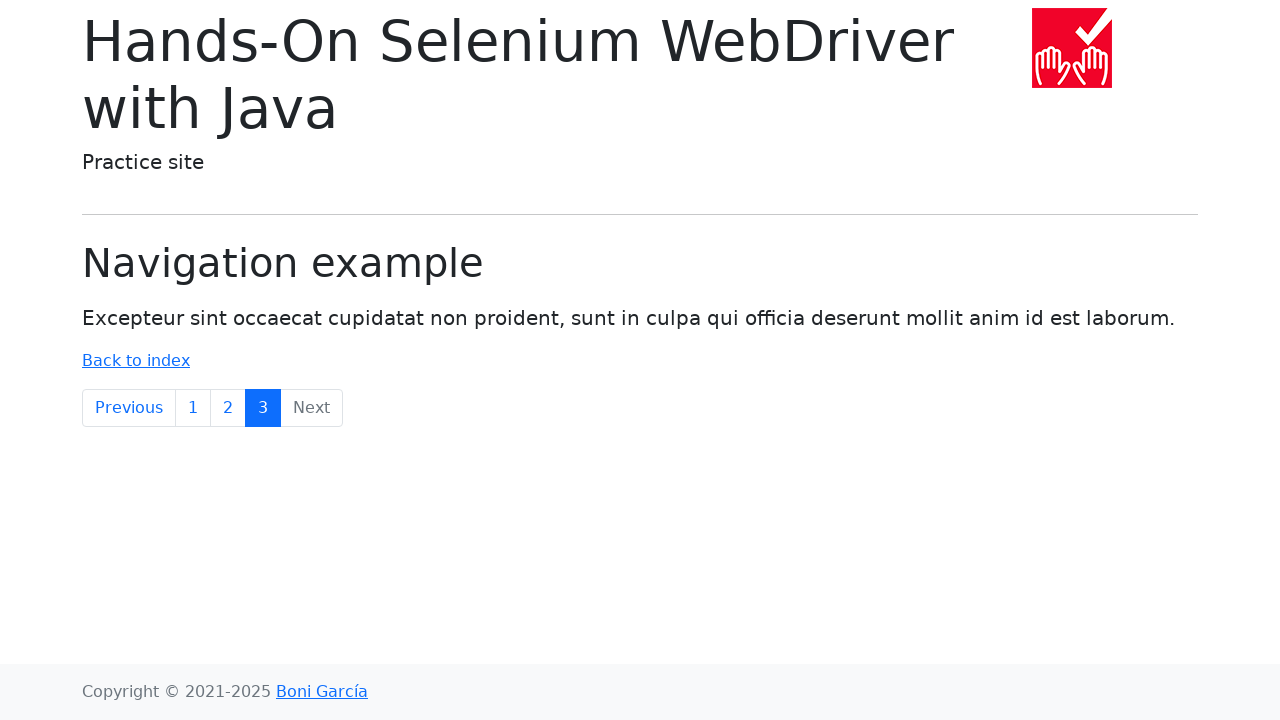